Tests that the clear completed button is hidden when no items are completed

Starting URL: https://demo.playwright.dev/todomvc

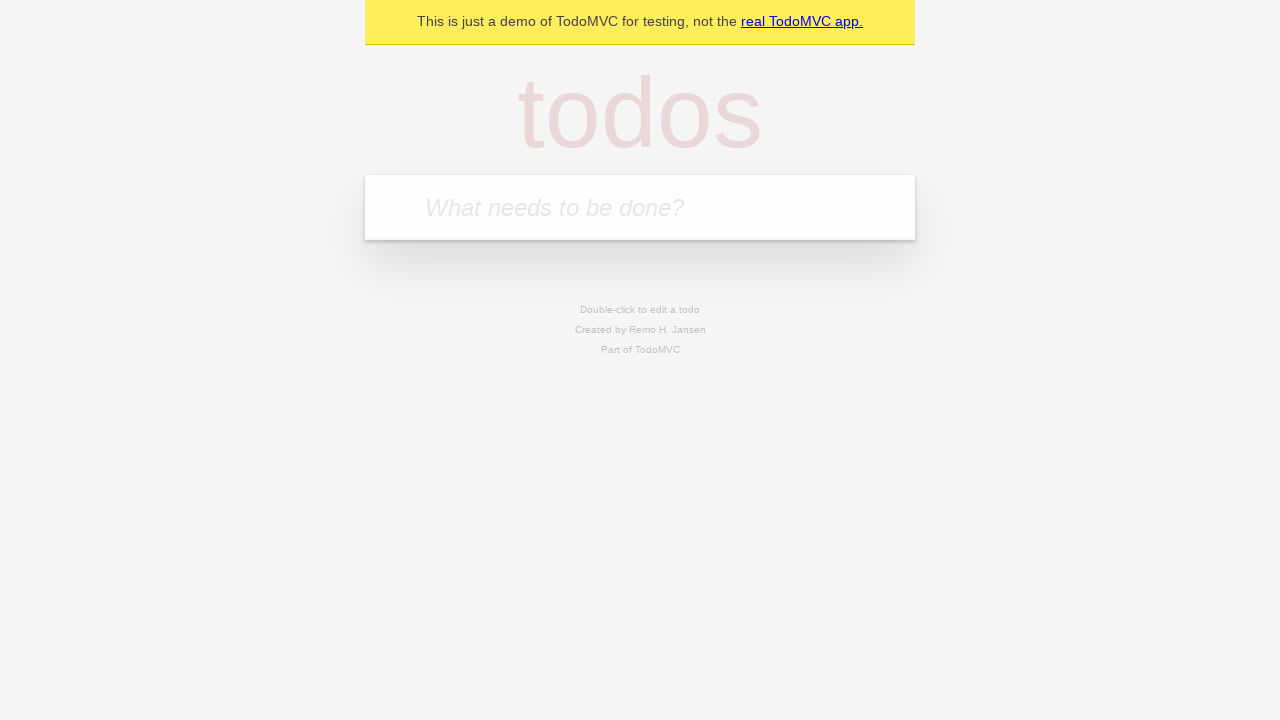

Filled new todo field with 'buy some cheese' on .new-todo
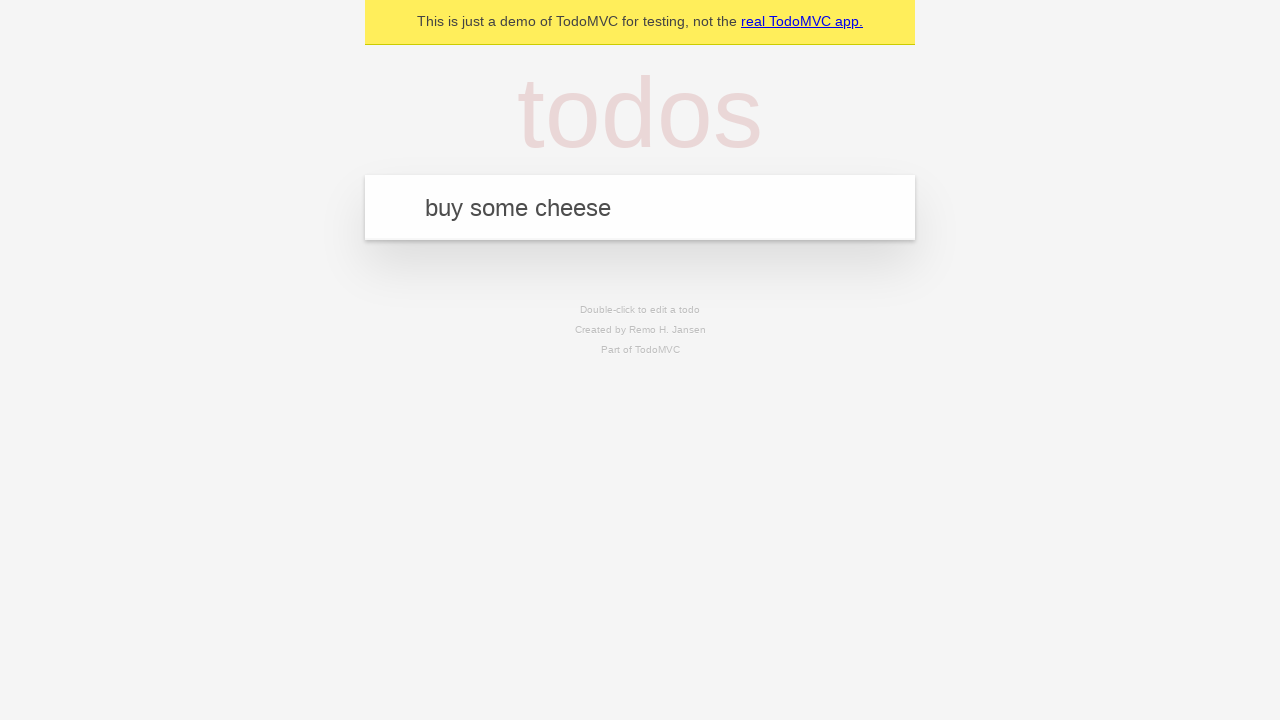

Pressed Enter to add first todo on .new-todo
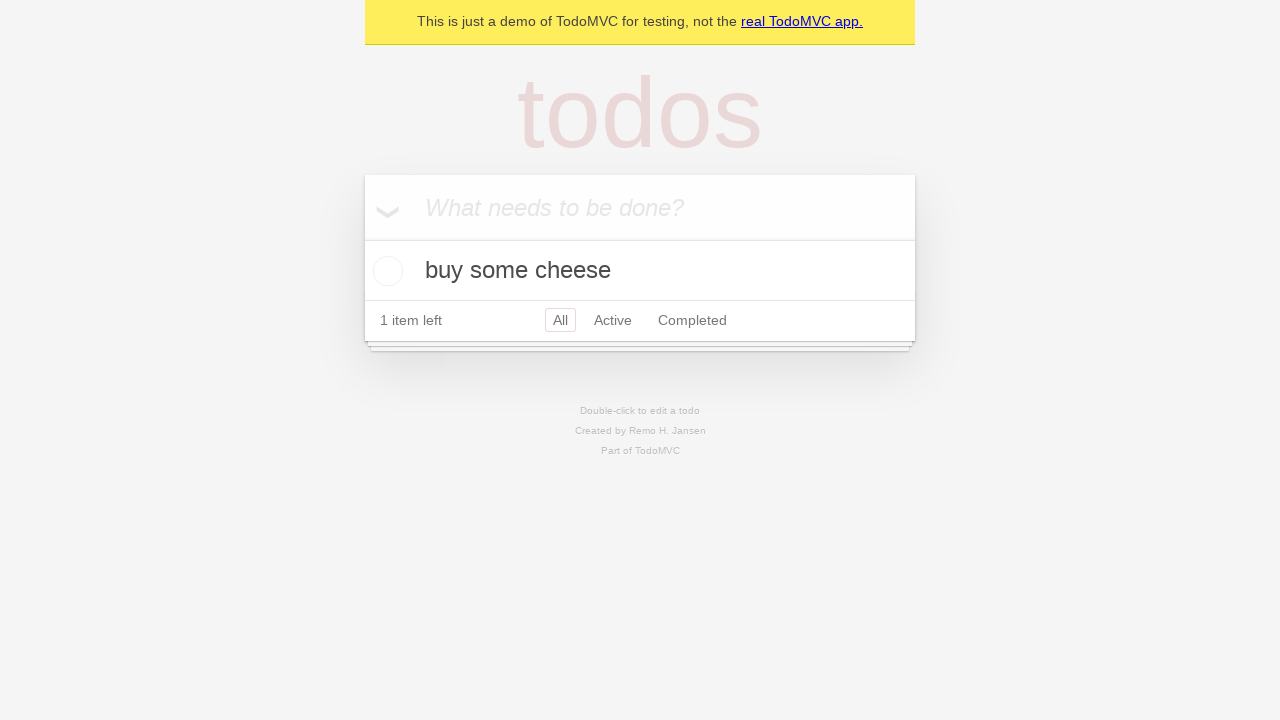

Filled new todo field with 'feed the cat' on .new-todo
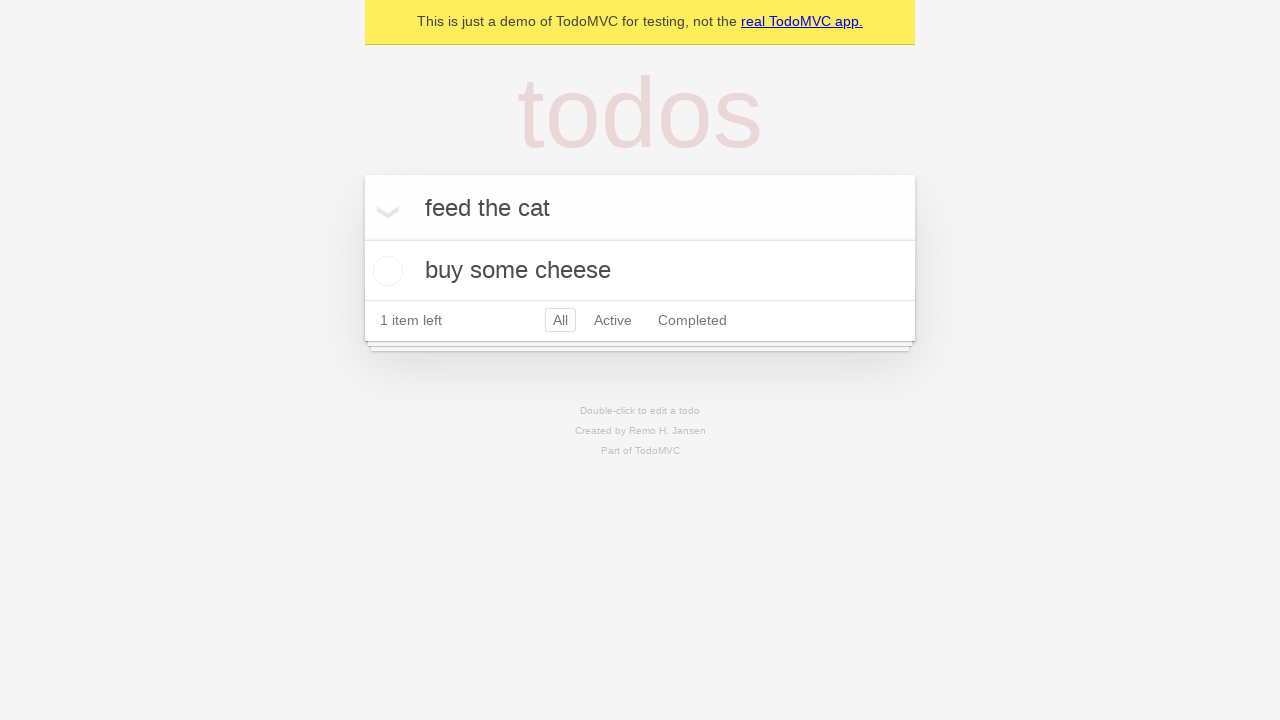

Pressed Enter to add second todo on .new-todo
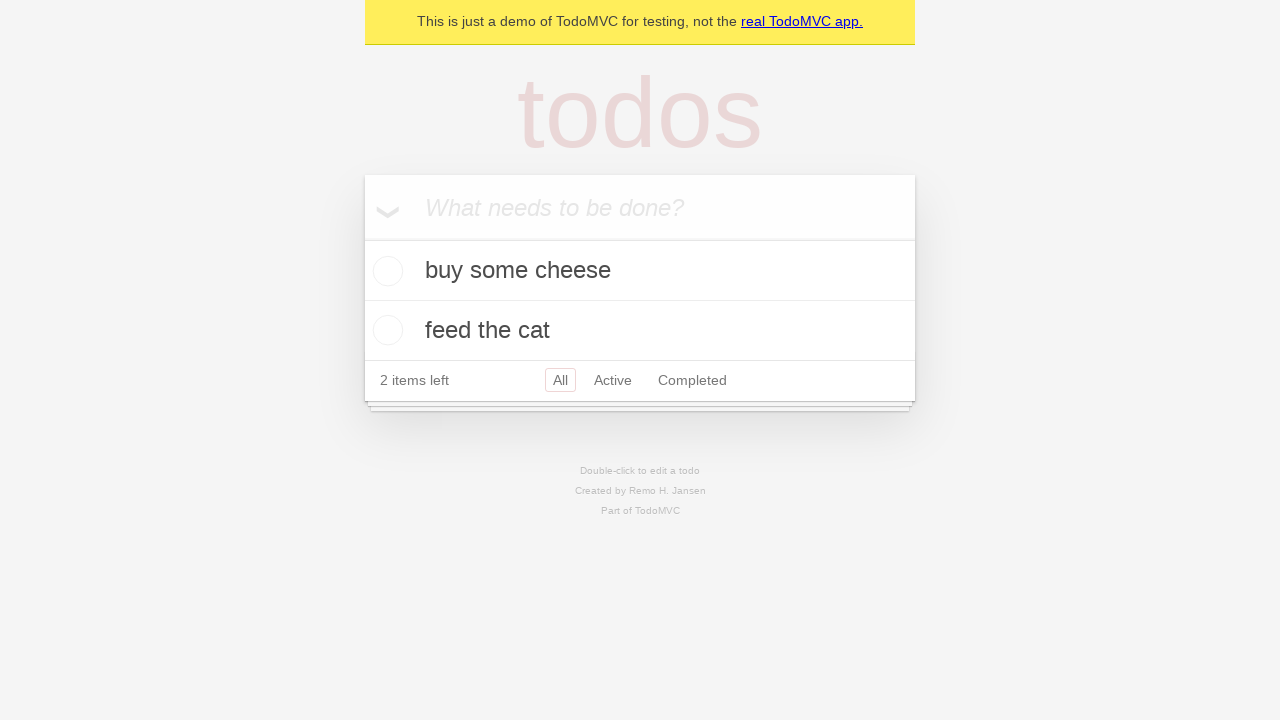

Filled new todo field with 'book a doctors appointment' on .new-todo
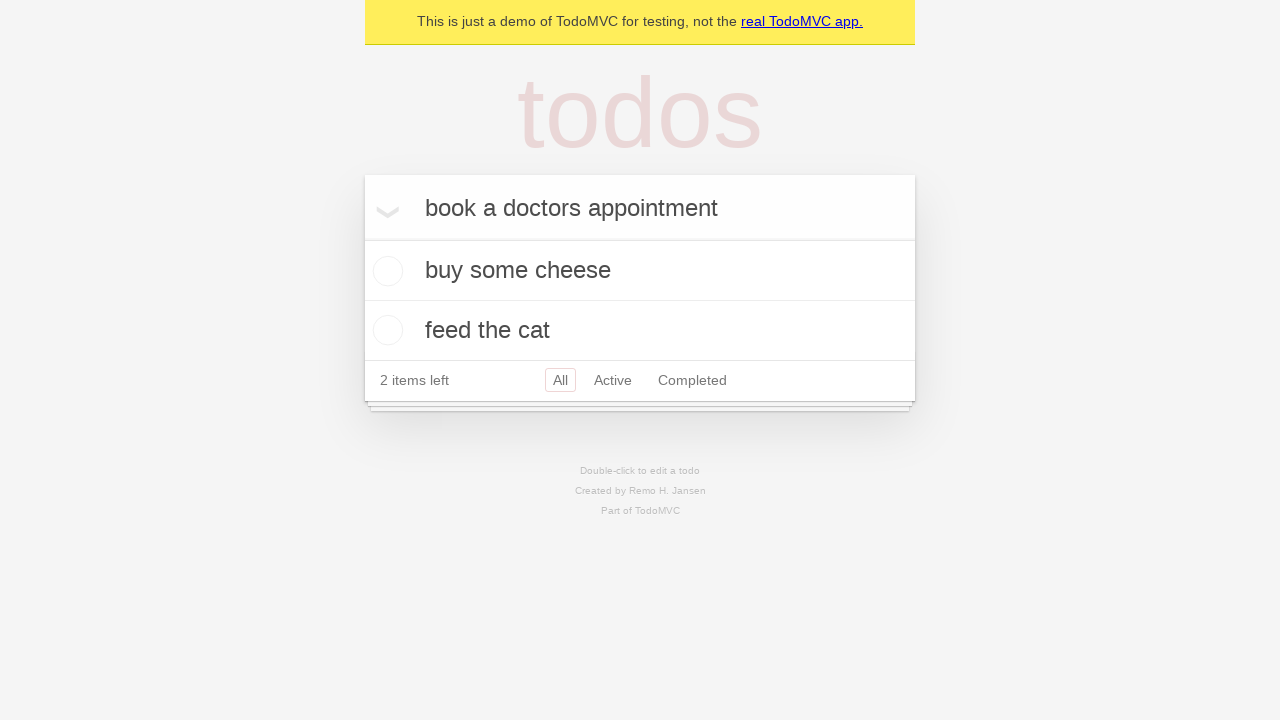

Pressed Enter to add third todo on .new-todo
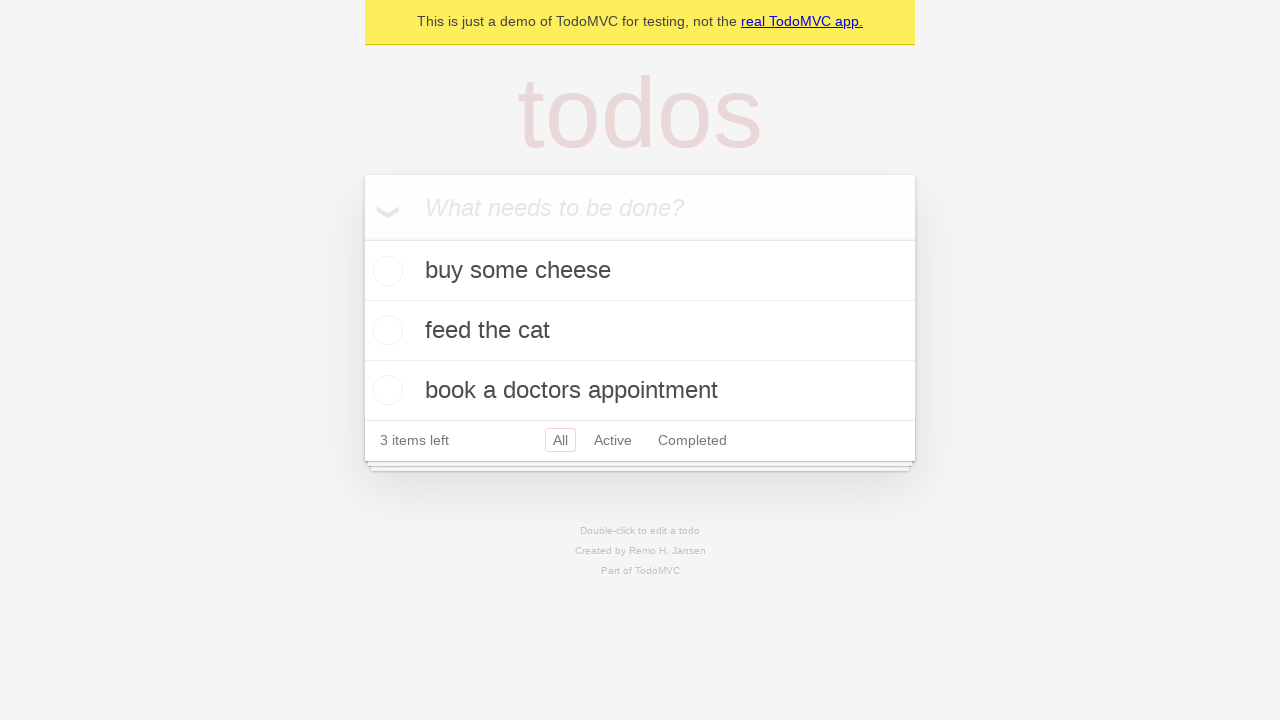

Checked the first todo item as completed at (385, 271) on .todo-list li .toggle >> nth=0
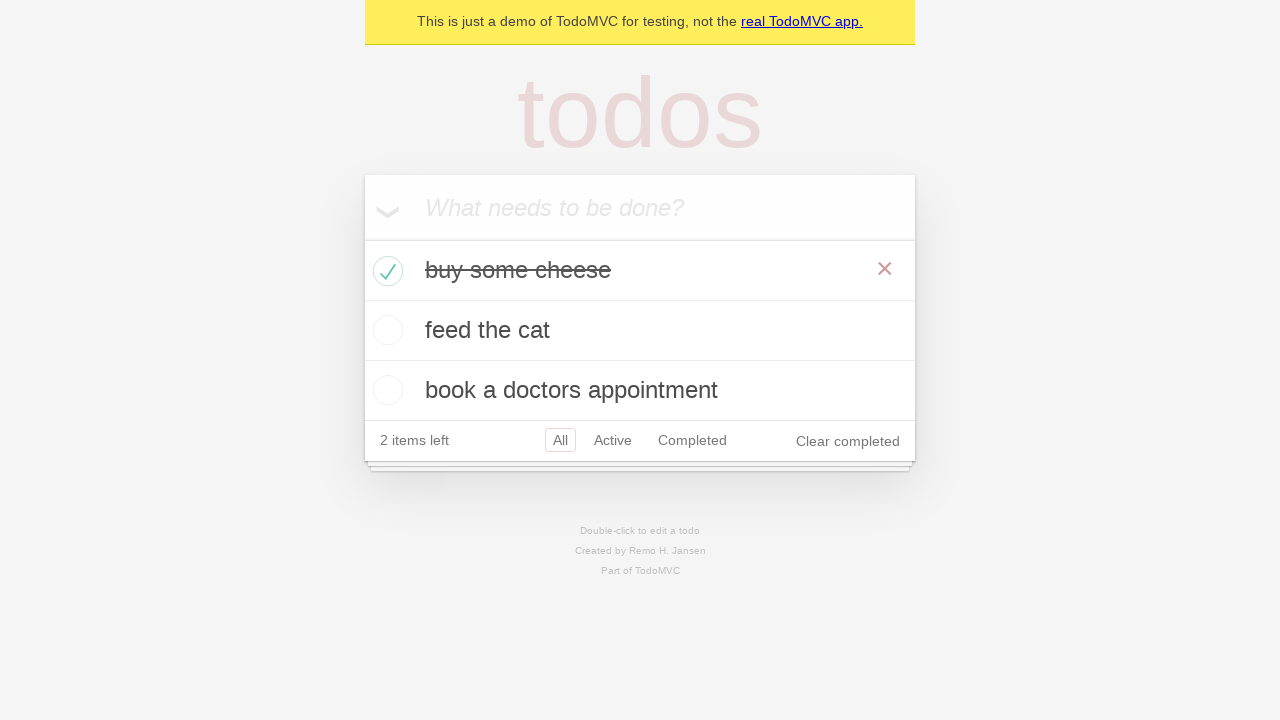

Clicked clear completed button to remove completed items at (848, 441) on .clear-completed
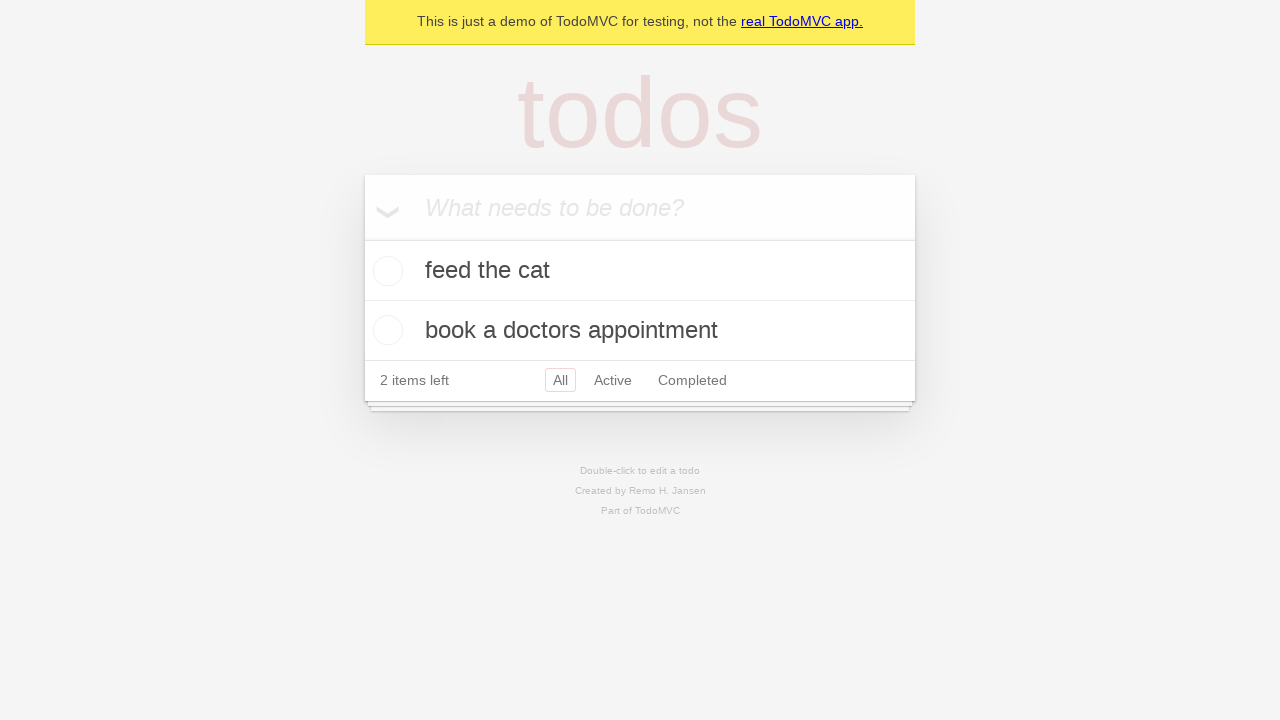

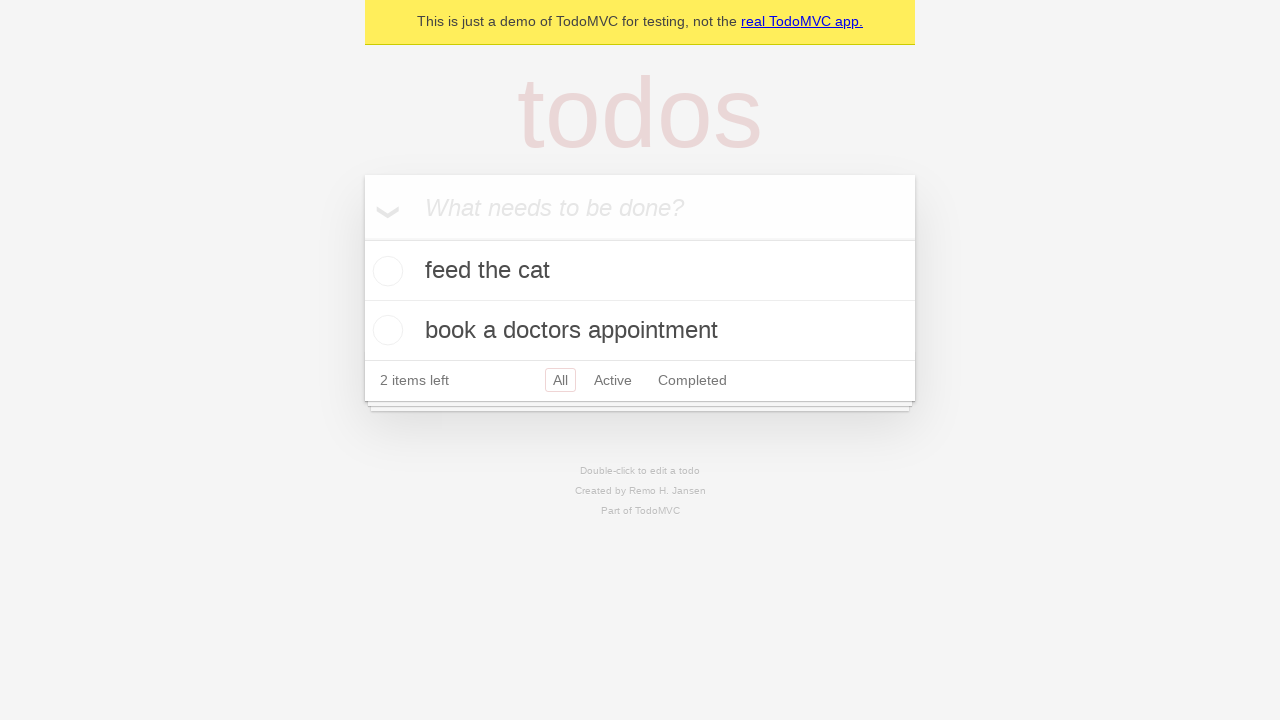